Tests a slow calculator web application by performing addition (7 + 8) with a custom delay setting and verifying the result

Starting URL: https://bonigarcia.dev/selenium-webdriver-java/slow-calculator.html

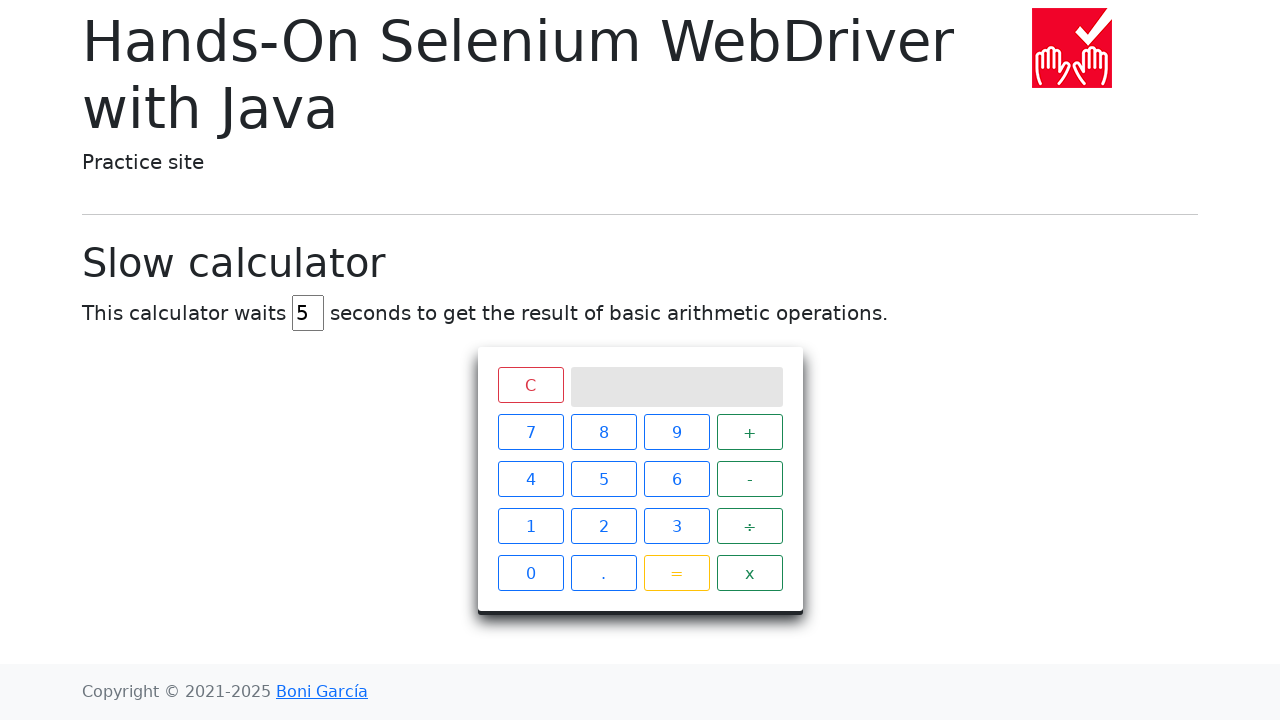

Cleared the delay field on #delay
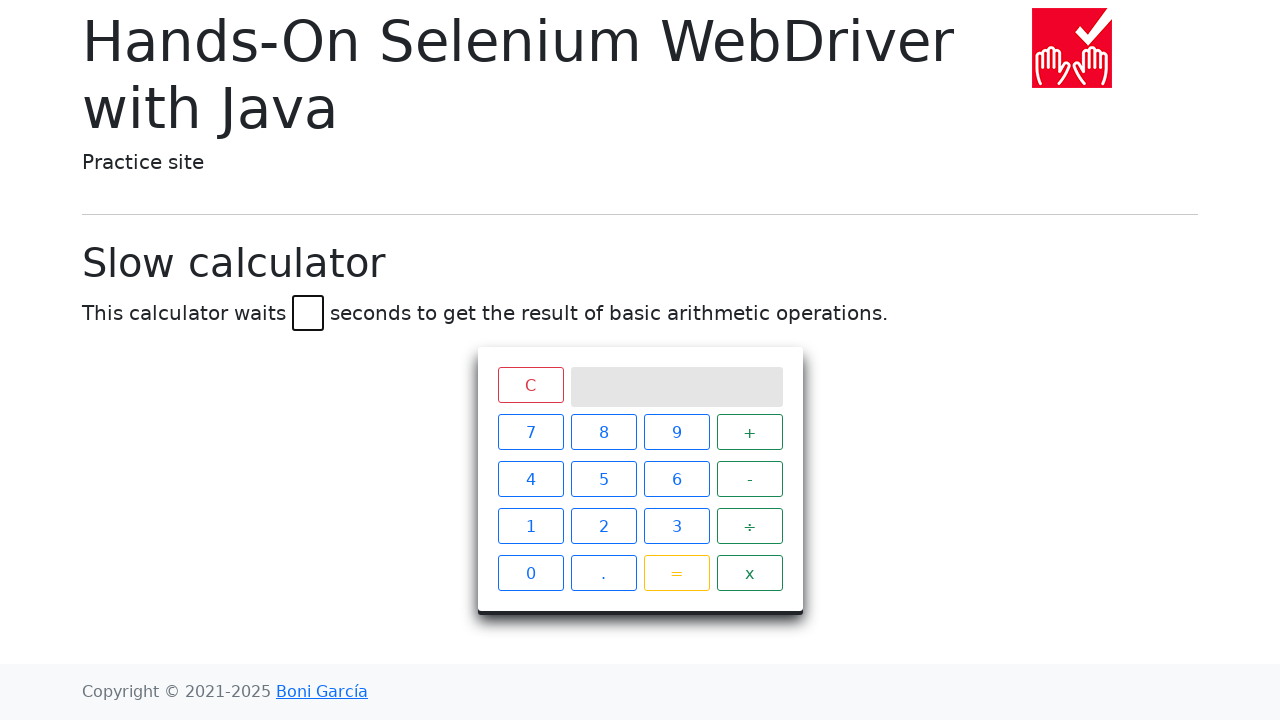

Set custom delay to 5 seconds on #delay
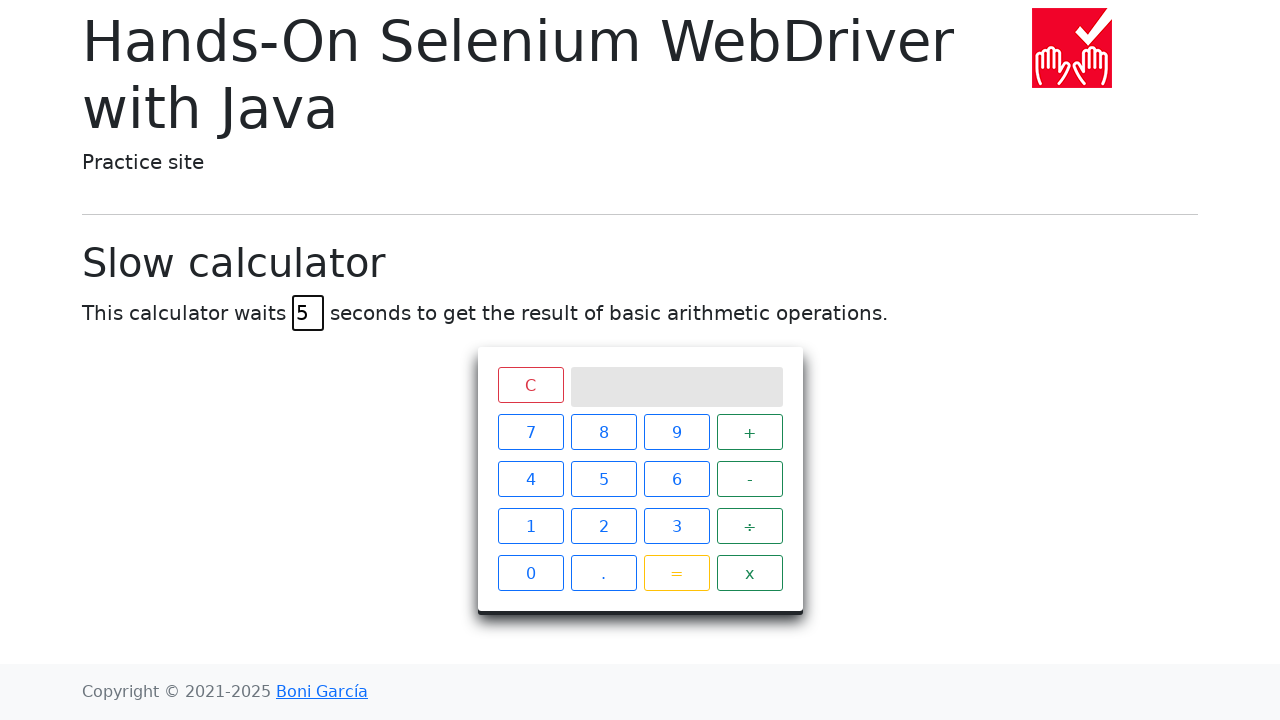

Clicked button '7' at (530, 432) on xpath=//span[@class='btn btn-outline-primary' and text()='7']
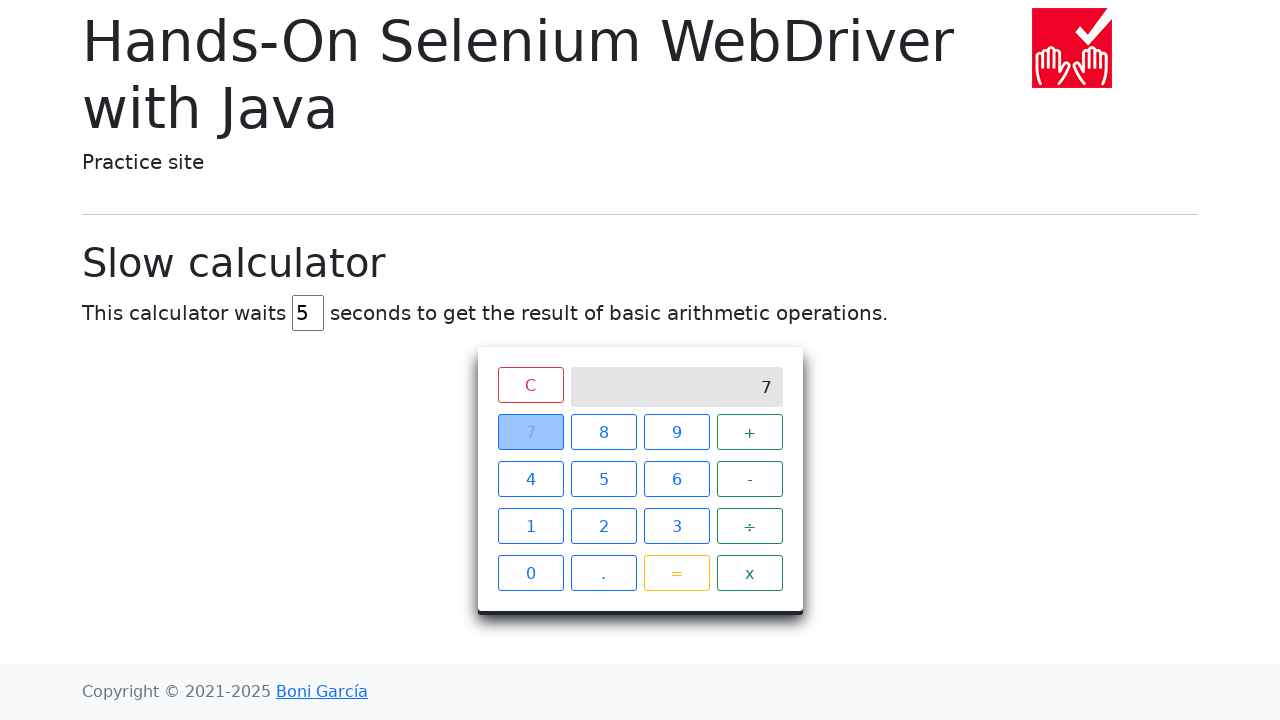

Clicked operator '+' at (750, 432) on xpath=//span[@class='operator btn btn-outline-success' and text()='+']
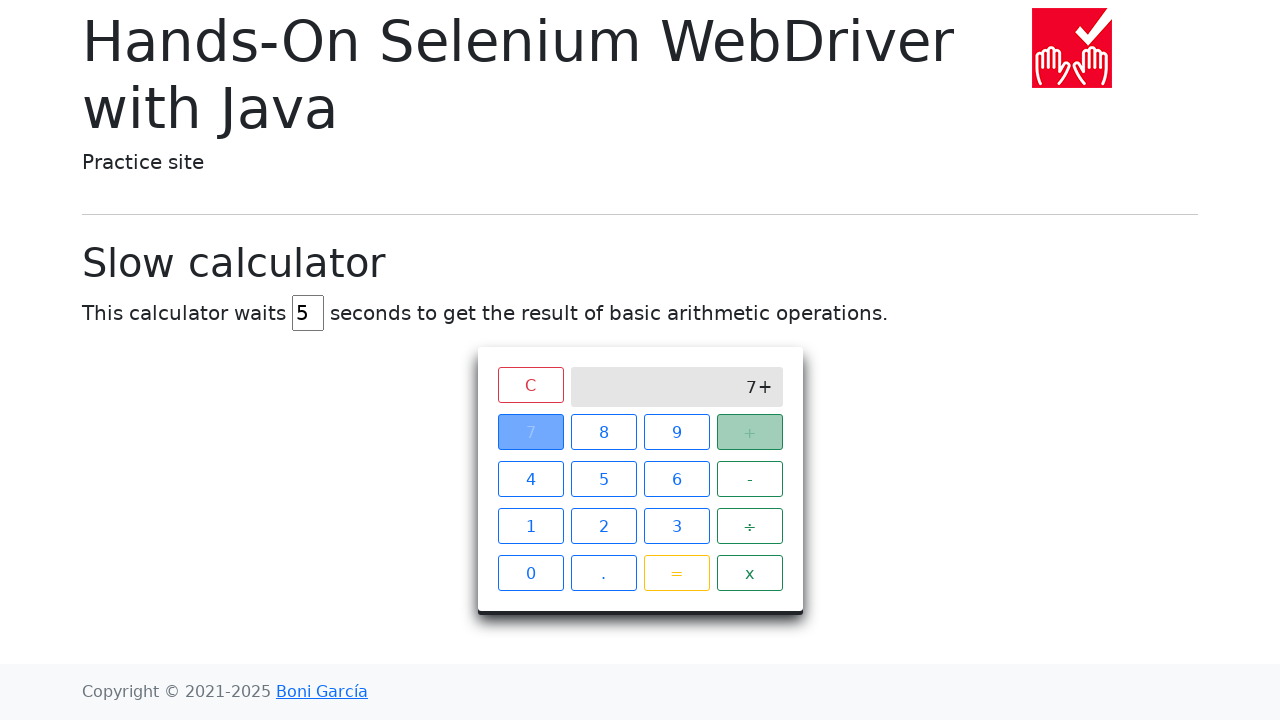

Clicked button '8' at (604, 432) on xpath=//span[@class='btn btn-outline-primary' and text()='8']
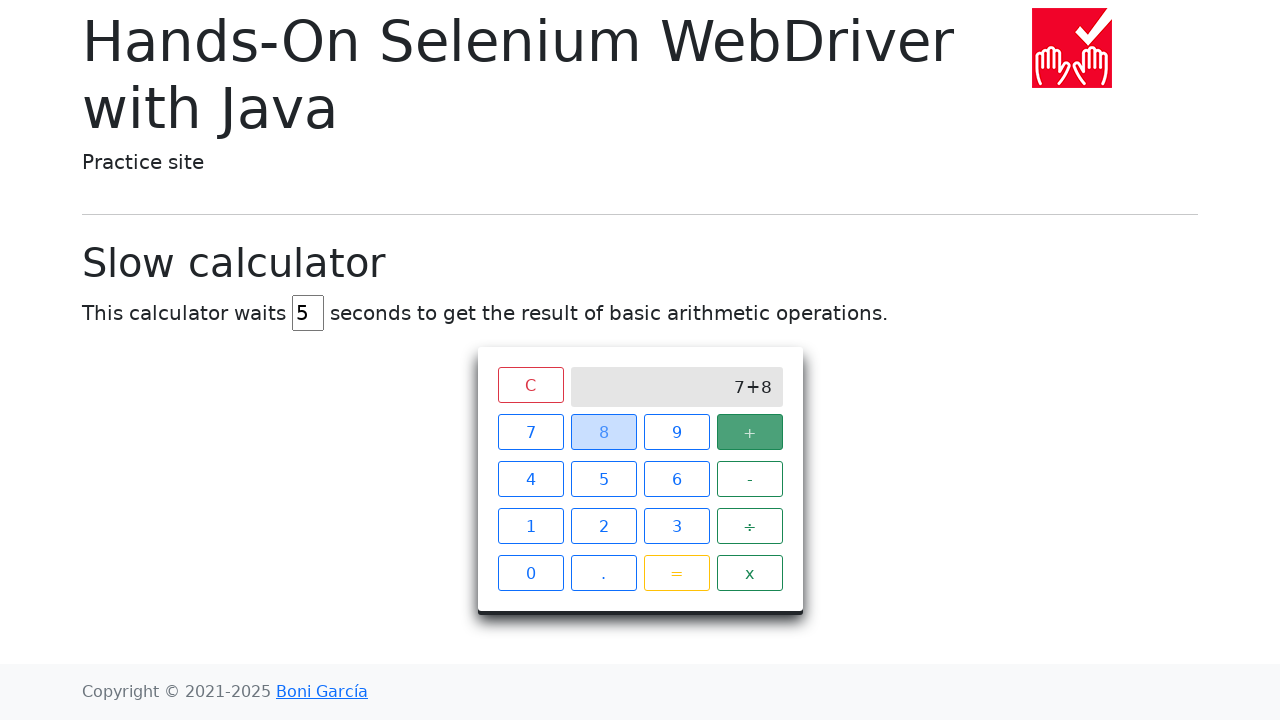

Clicked equals button to perform calculation at (676, 573) on xpath=//span[@class='btn btn-outline-warning' and text()='=']
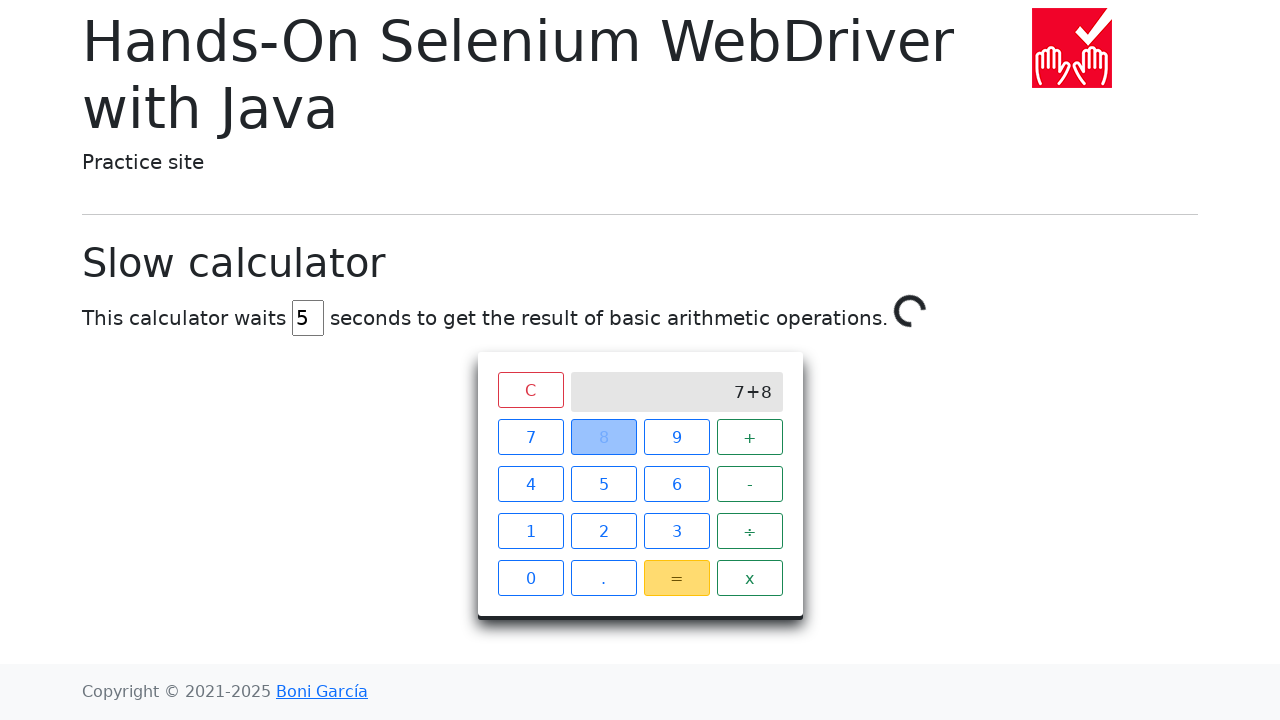

Waited 5 seconds for calculation to complete
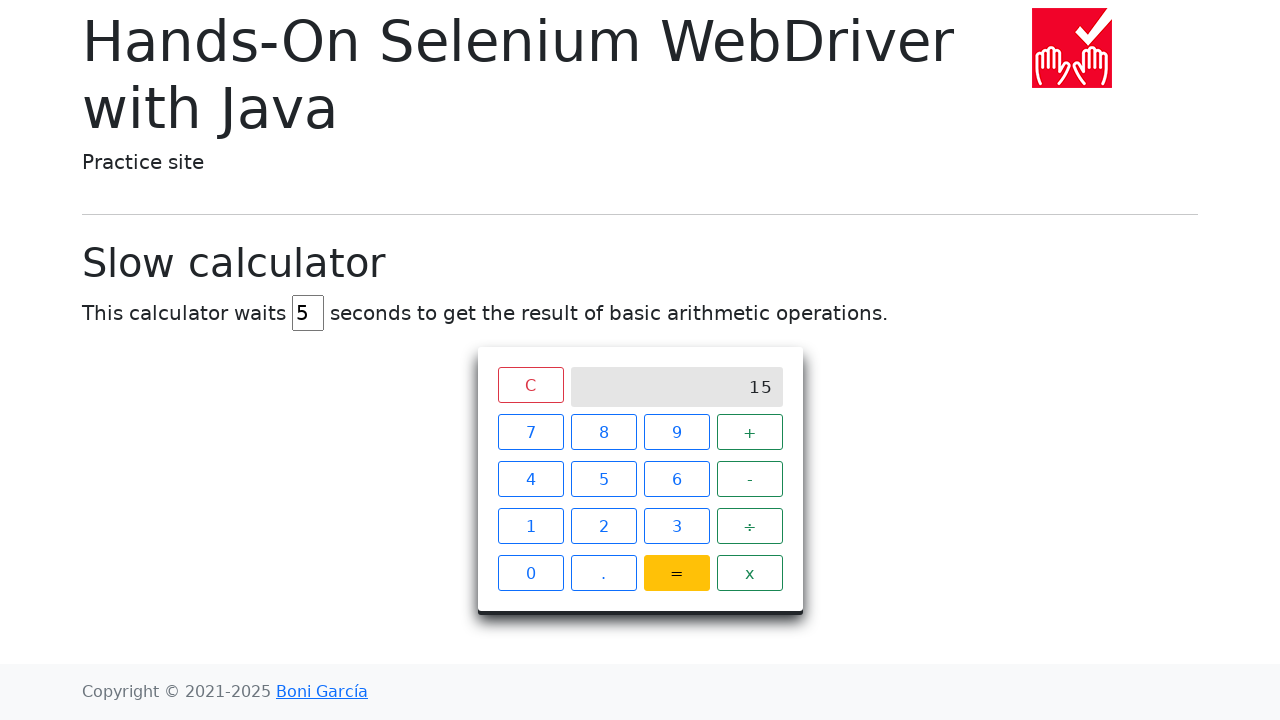

Verified result element is visible on screen
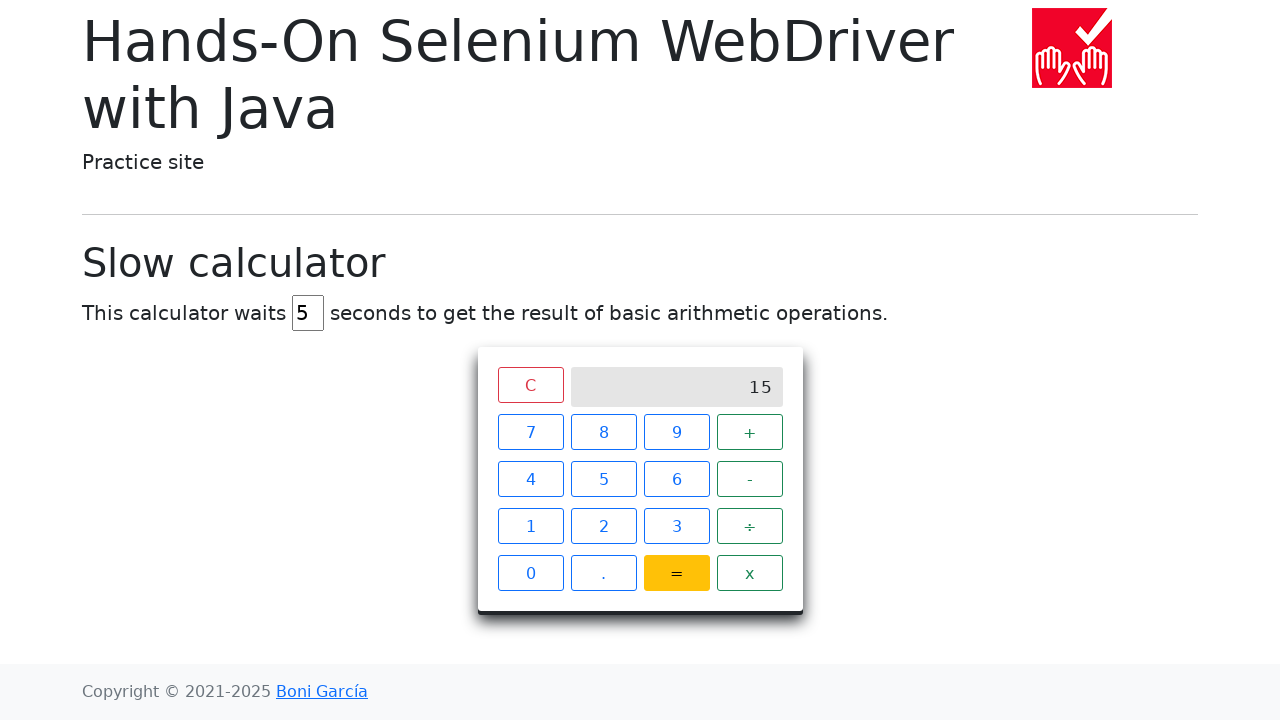

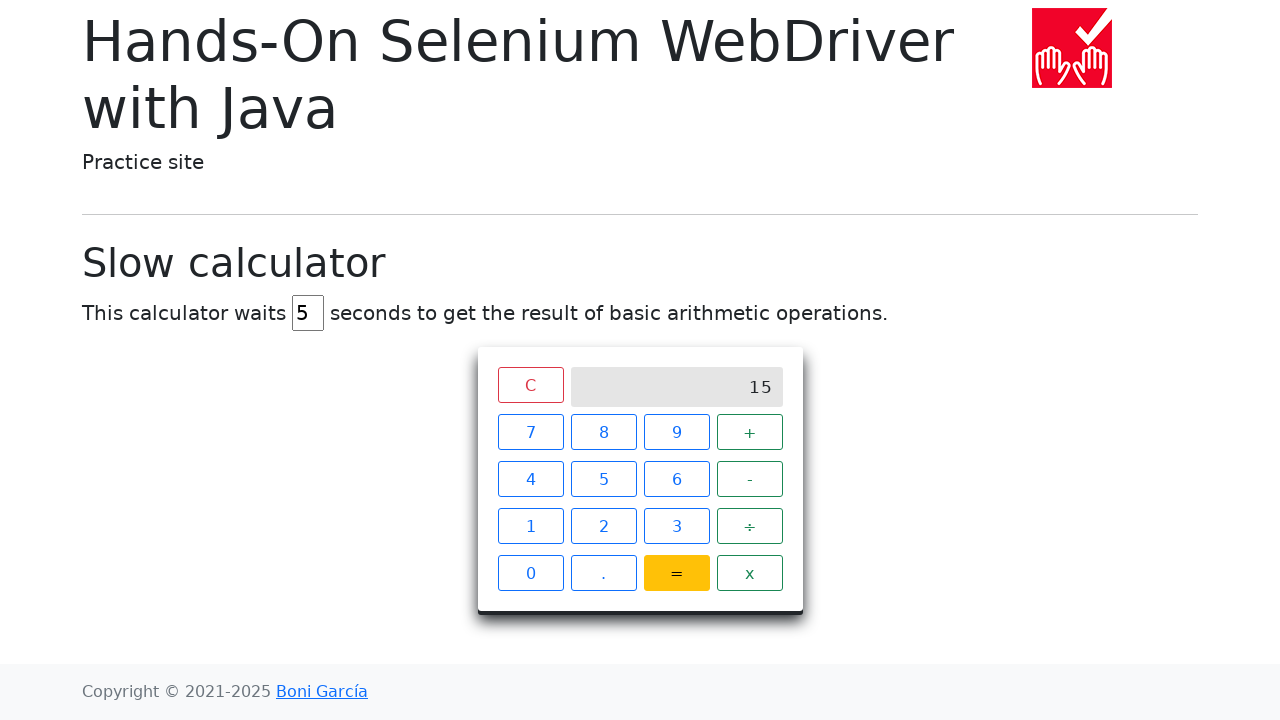